Tests registration form validation by entering mismatched confirmation email and verifying the error message

Starting URL: https://alada.vn/tai-khoan/dang-ky.html

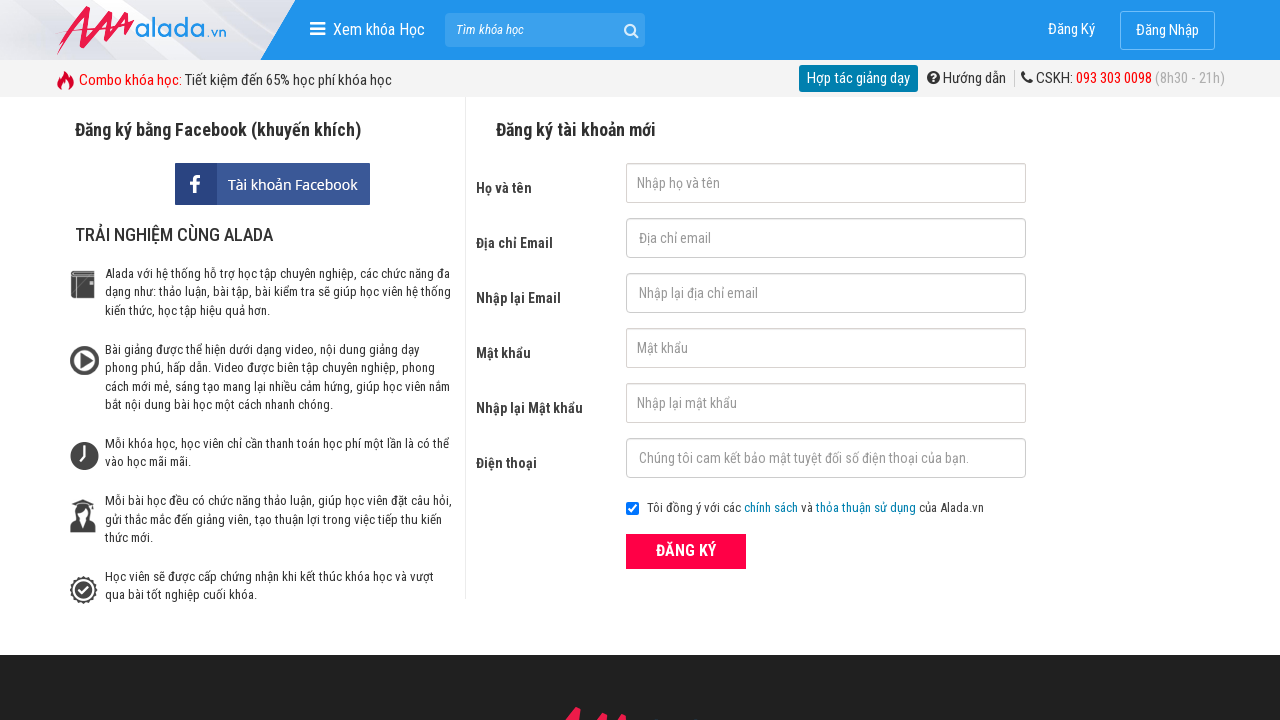

Filled first name field with 'Khanh Cuong' on #txtFirstname
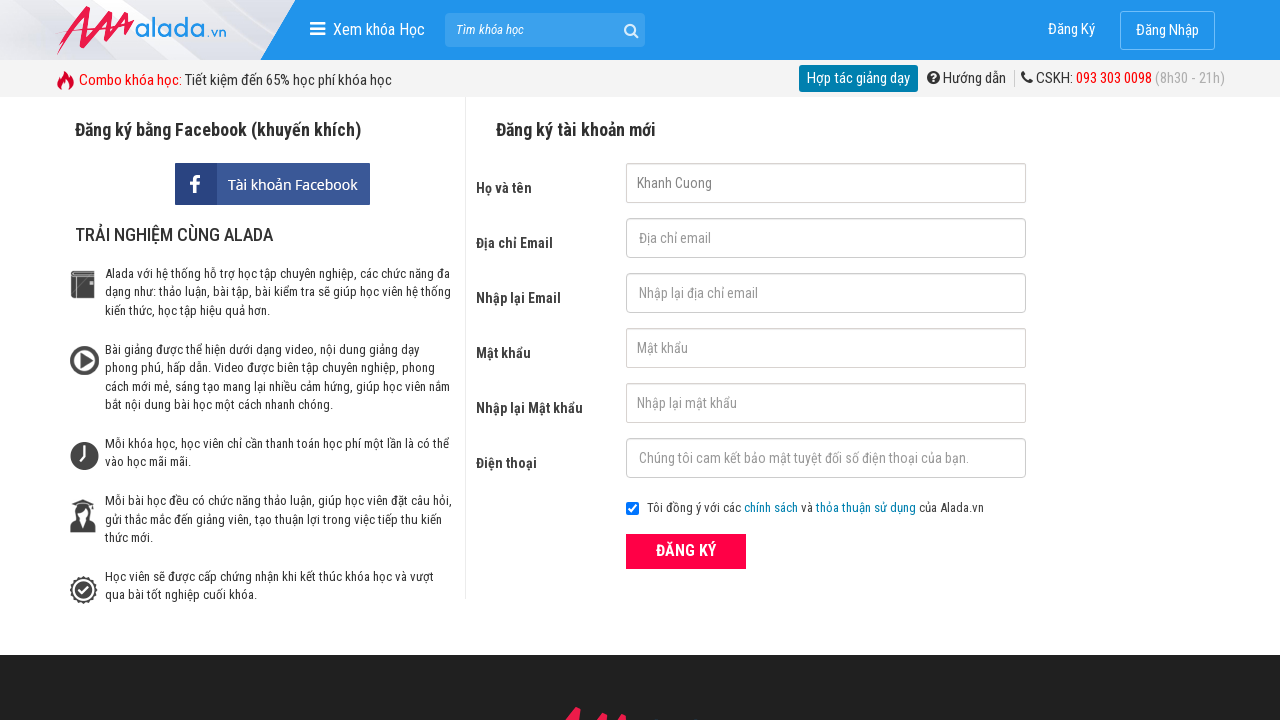

Filled email field with '1234@gmail.com' on #txtEmail
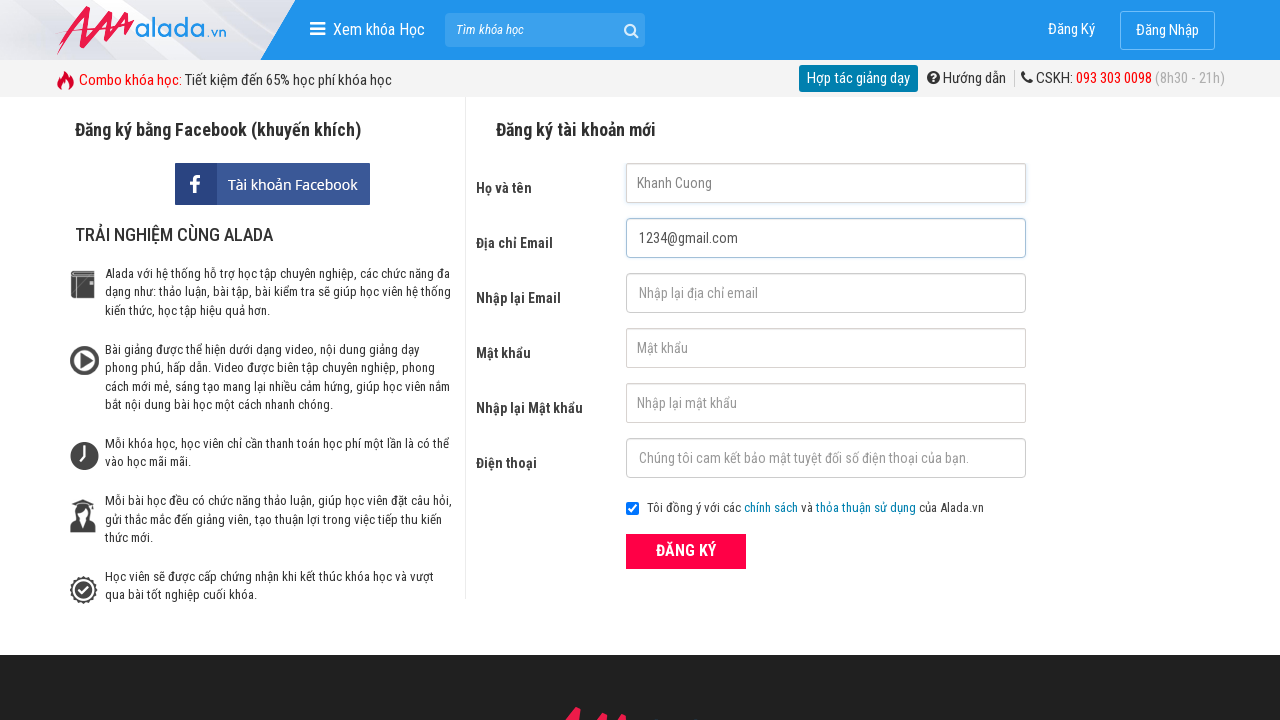

Filled confirm email field with mismatched value '123456' on #txtCEmail
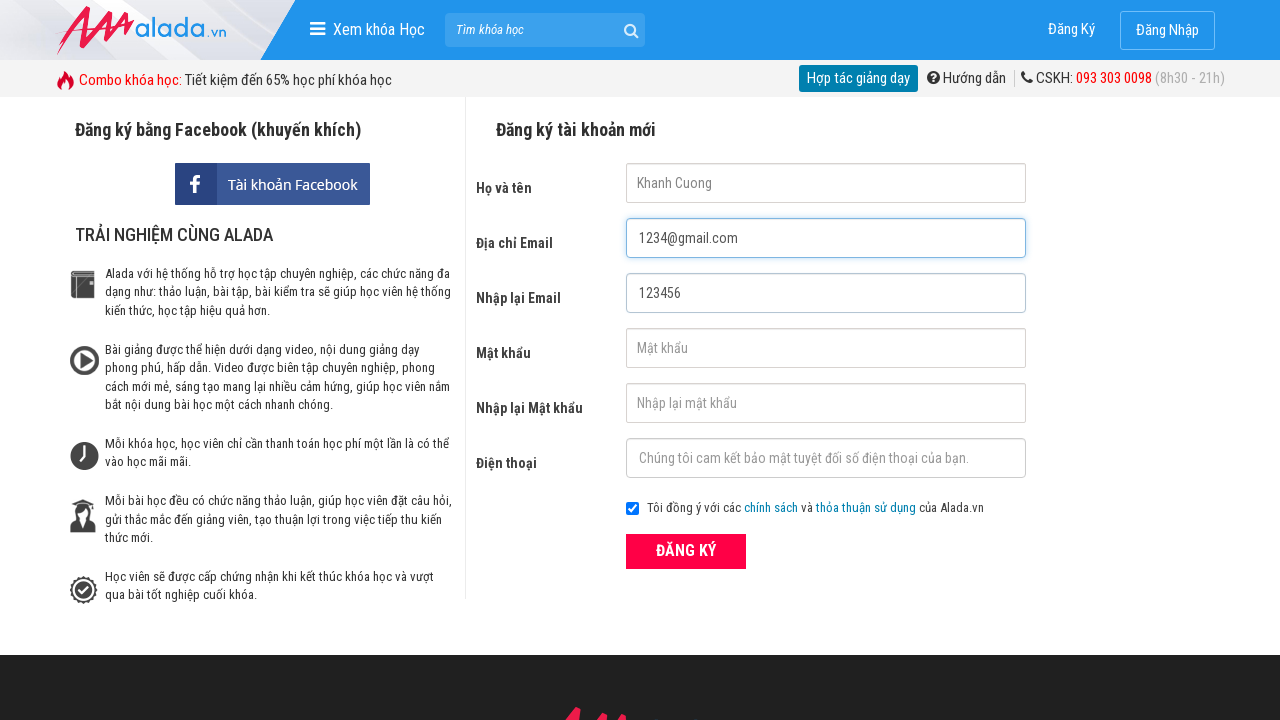

Filled password field with '123456' on #txtPassword
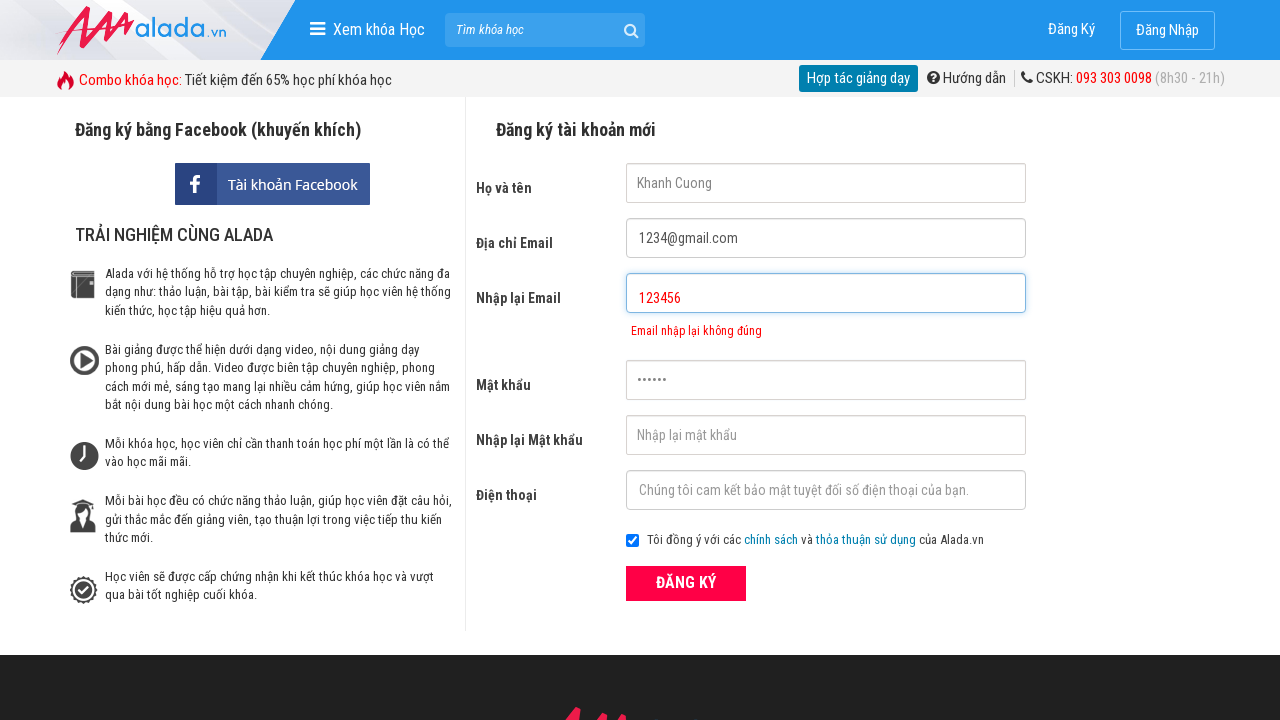

Filled confirm password field with '123456' on #txtCPassword
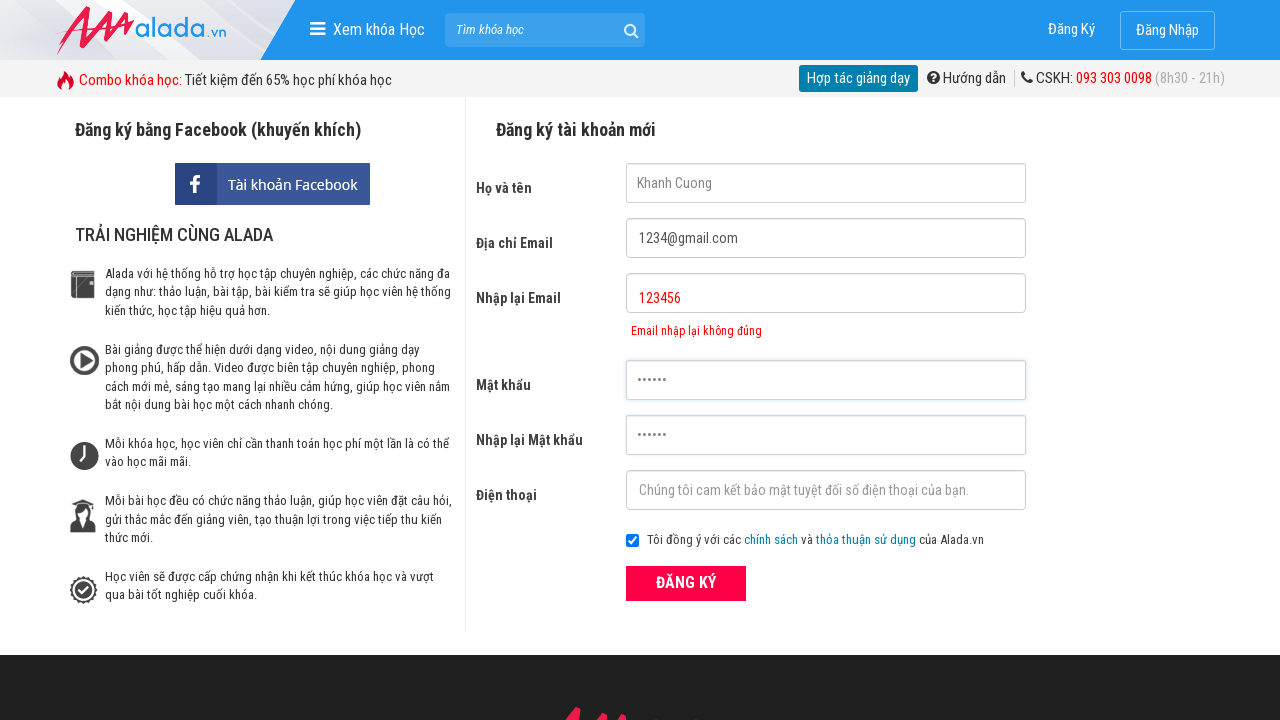

Filled phone field with '0987654321' on #txtPhone
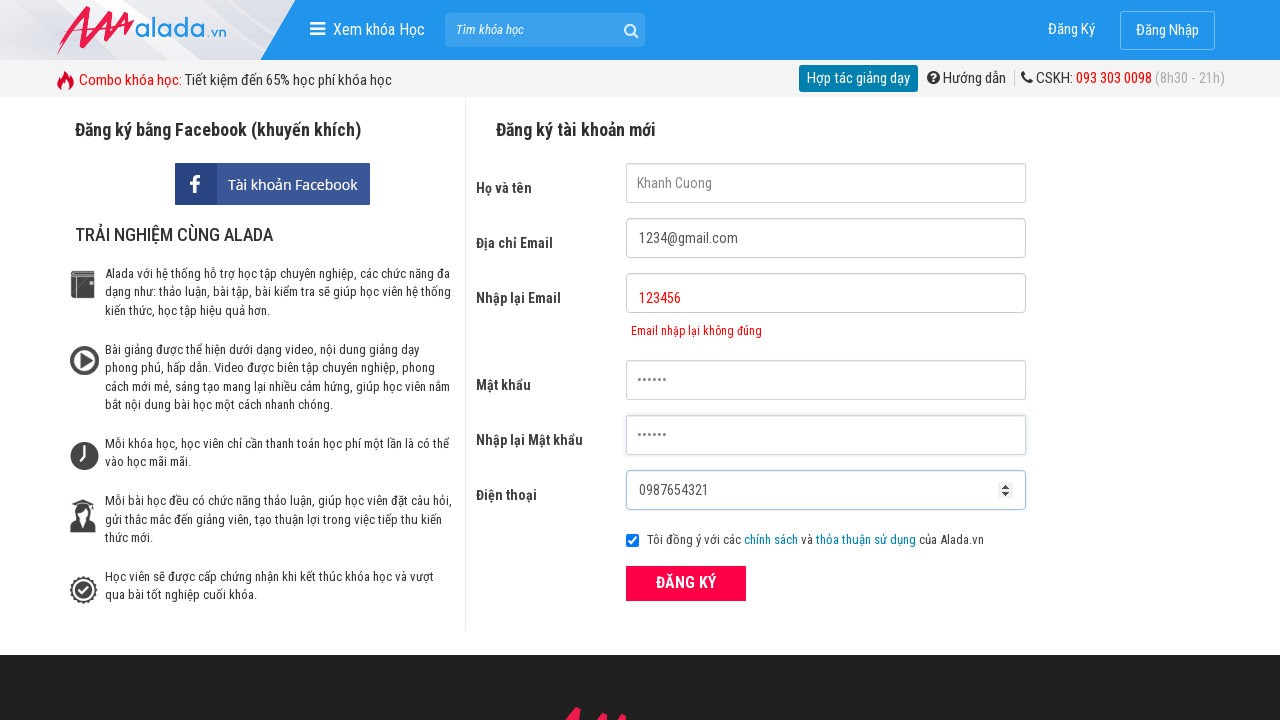

Clicked ĐĂNG KÝ (Register) button at (686, 583) on xpath=//div[@class='field_btn']/button[text()='ĐĂNG KÝ']
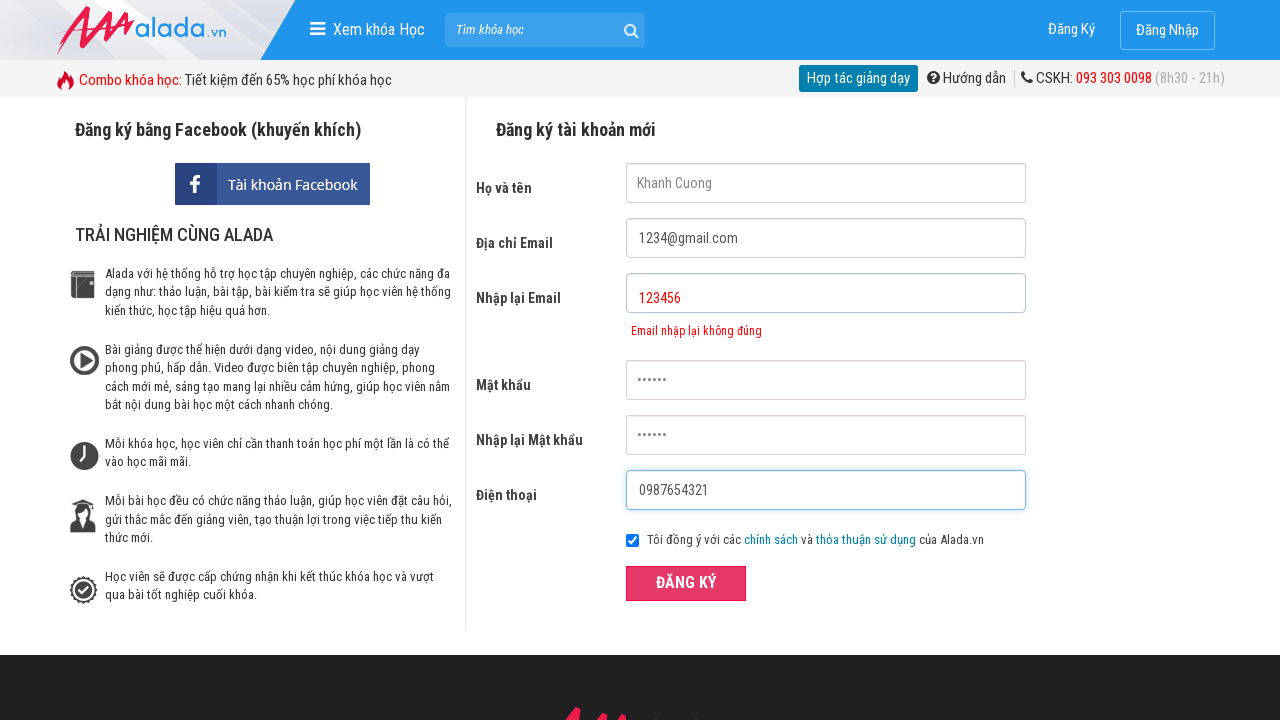

Confirm email error message appeared, validating mismatched email addresses
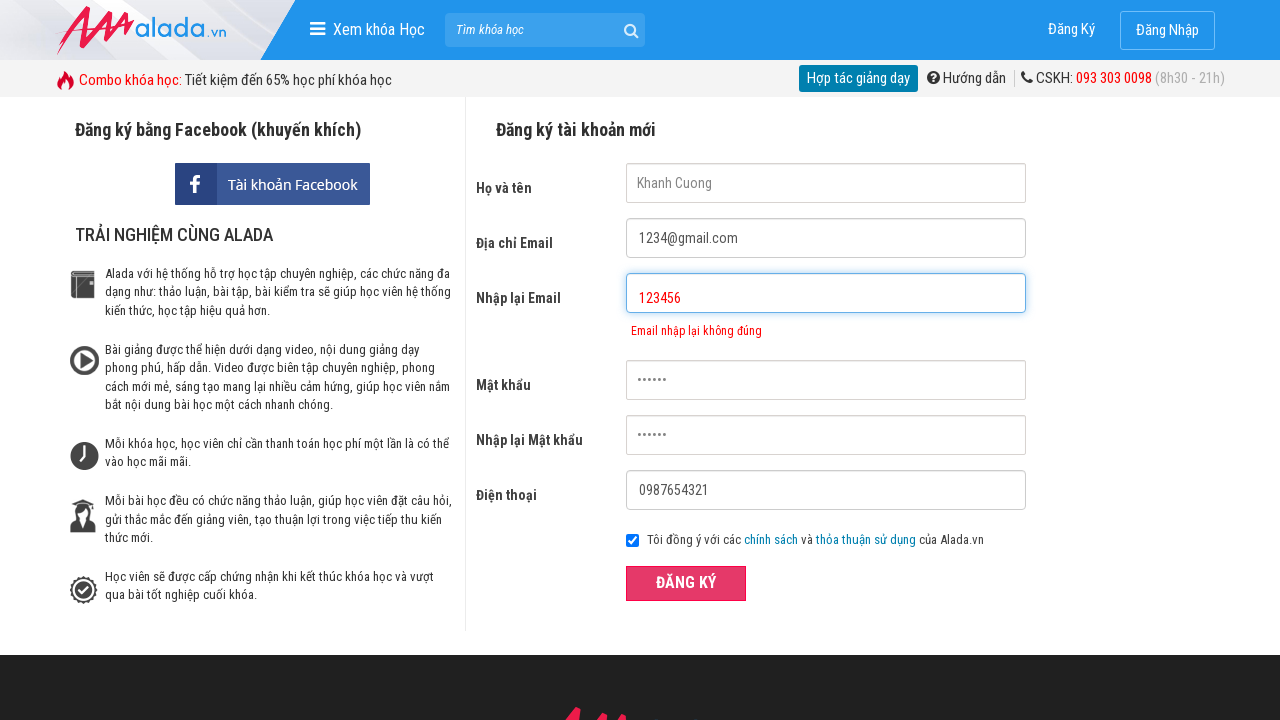

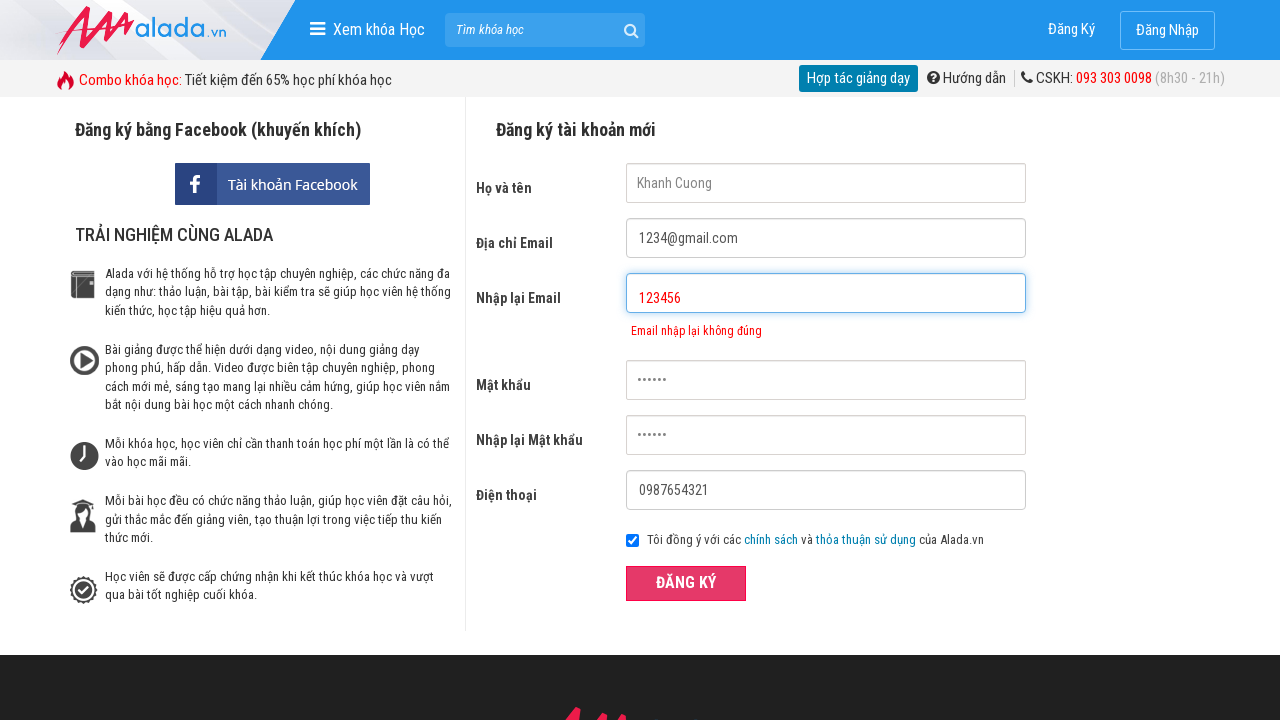